Tests state dropdown functionality by selecting options using visible text, value, and index methods, then verifies the final selected option is California

Starting URL: https://practice.cydeo.com/dropdown

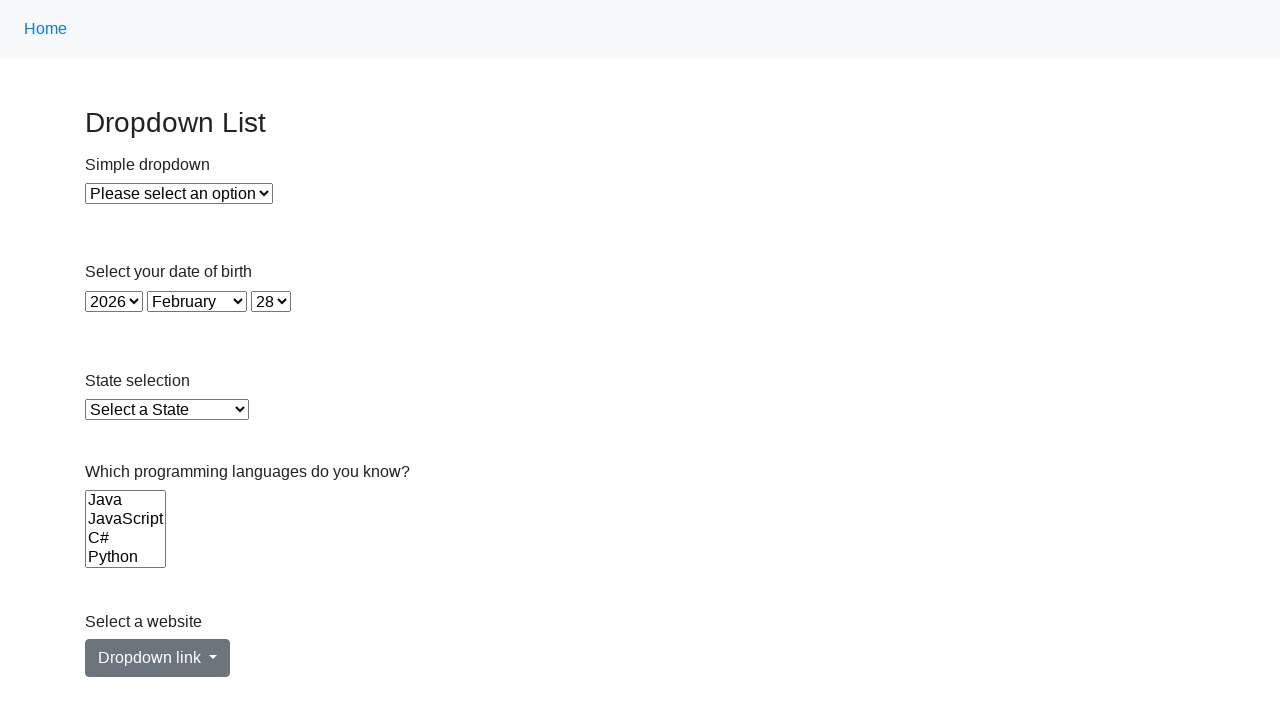

Selected 'Illinois' from state dropdown by visible text on select#state
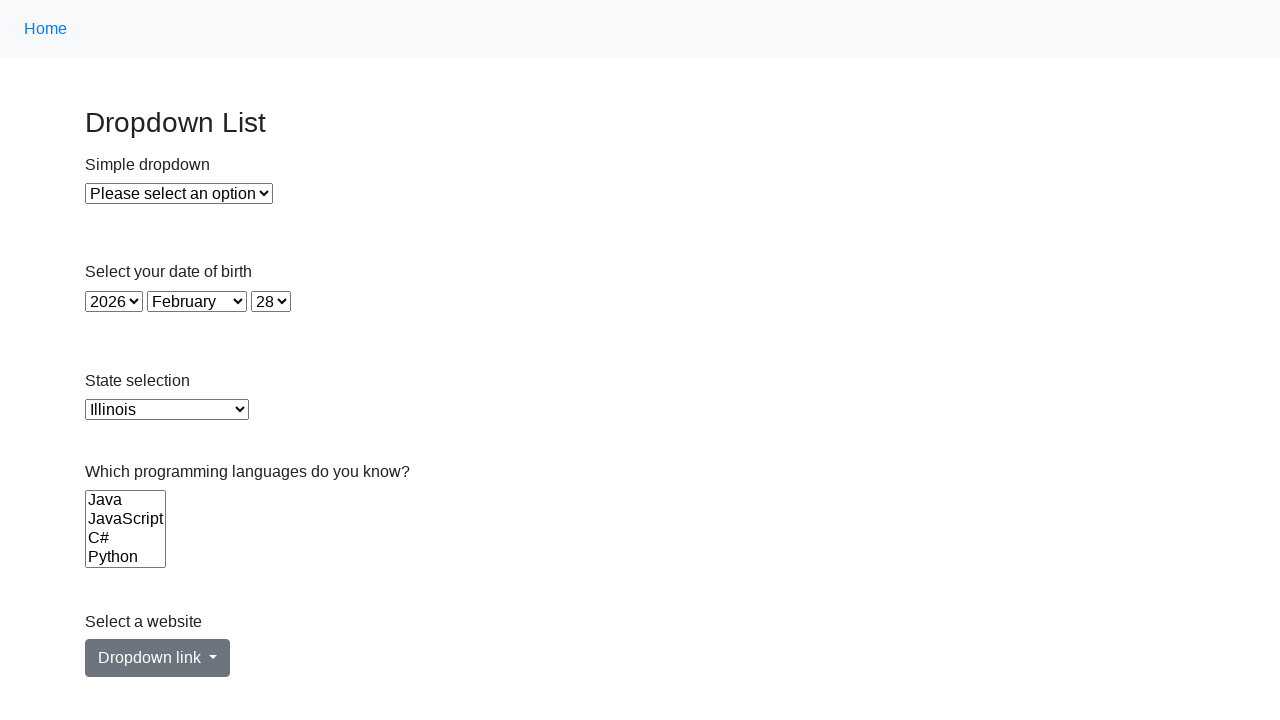

Selected 'VA' (Virginia) from state dropdown by value on select#state
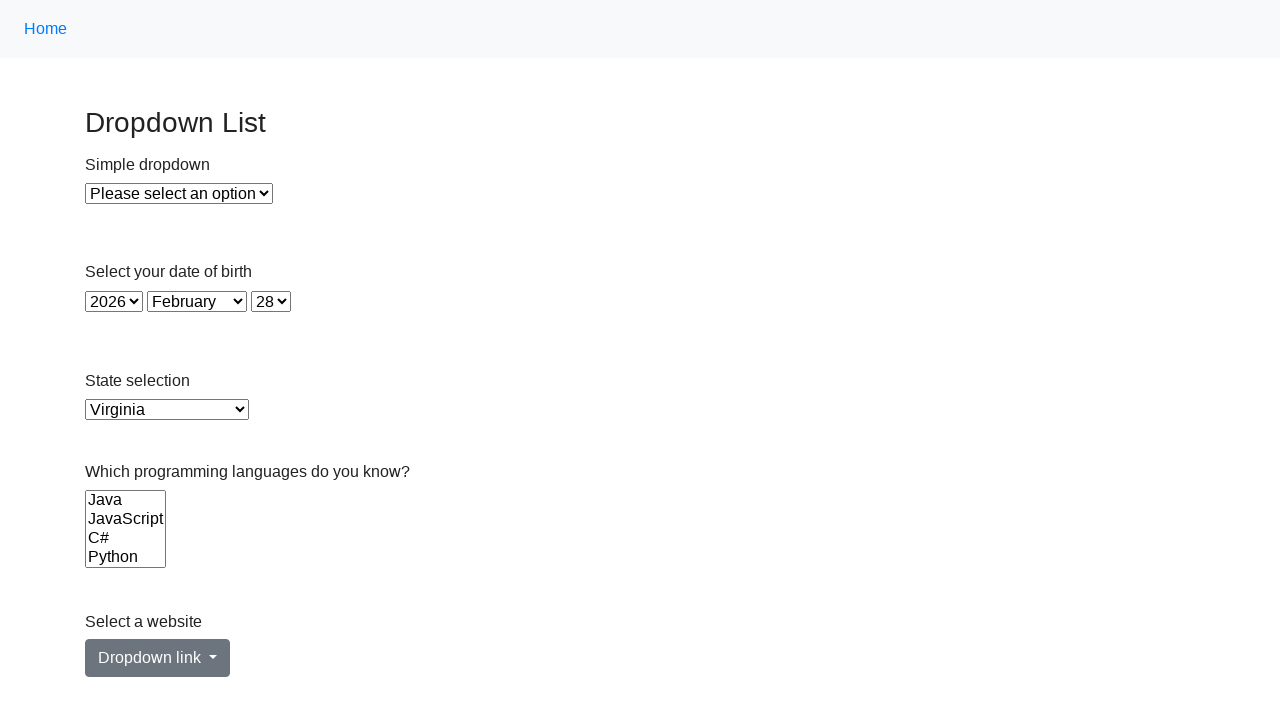

Selected state dropdown option at index 5 (California) on select#state
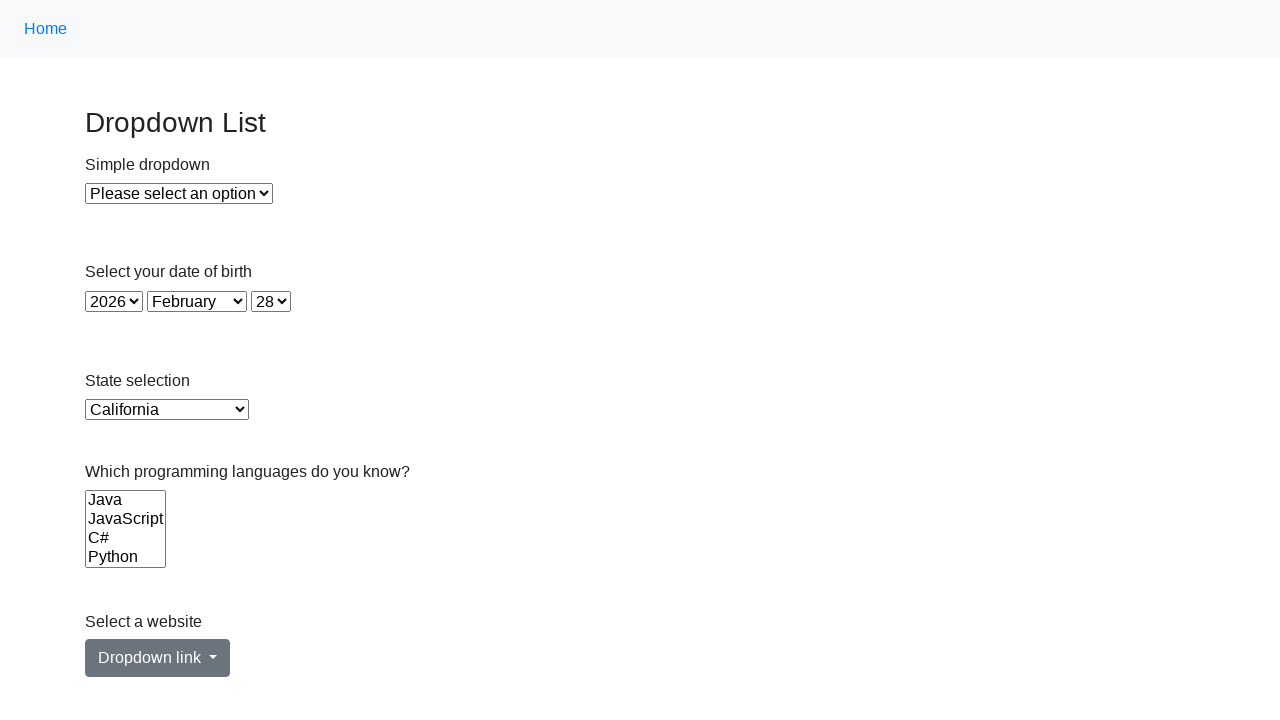

Located the currently selected option in state dropdown
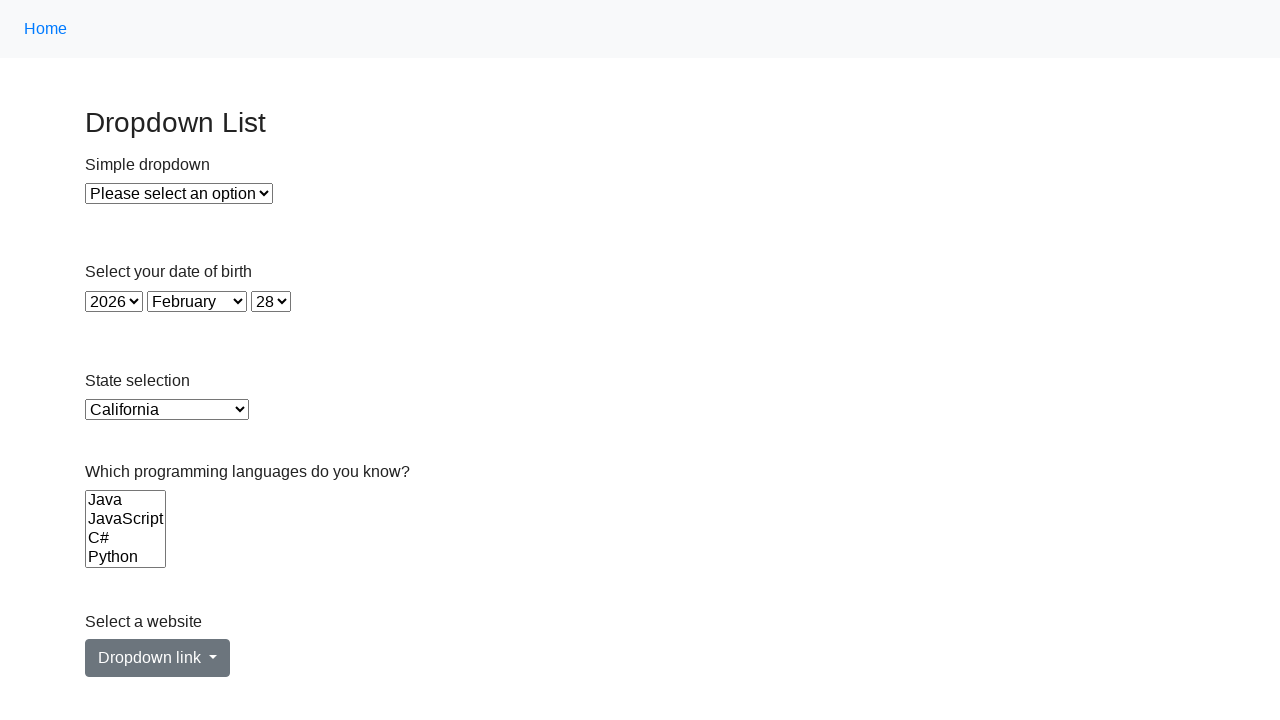

Verified that final selected option is California
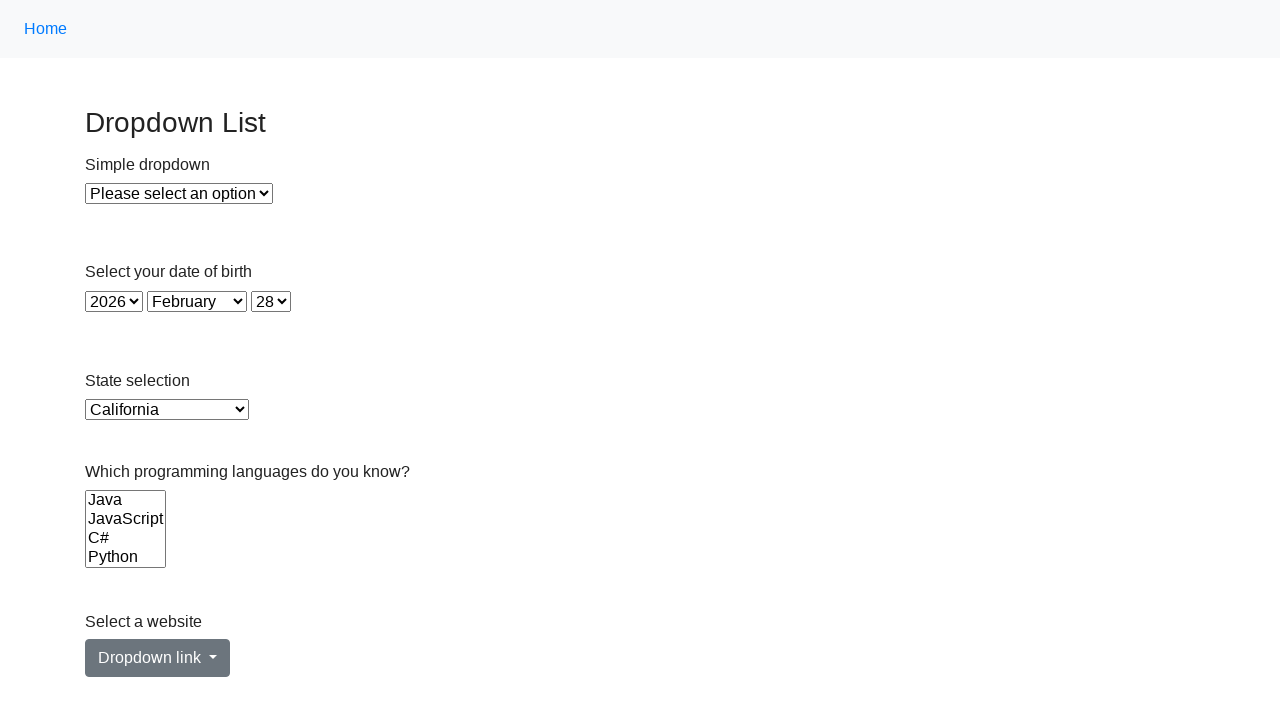

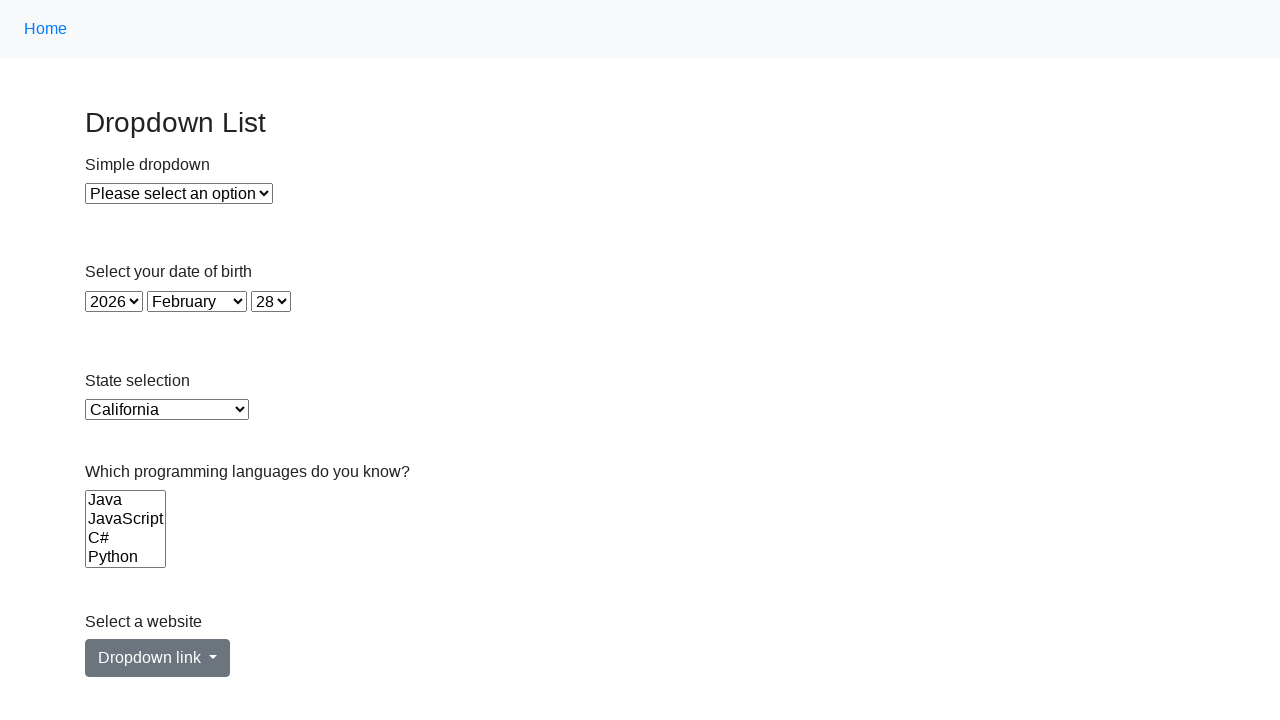